Tests single selection custom dropdown by selecting multiple cities one by one and verifying each selection

Starting URL: https://valor-software.com/ng2-select/

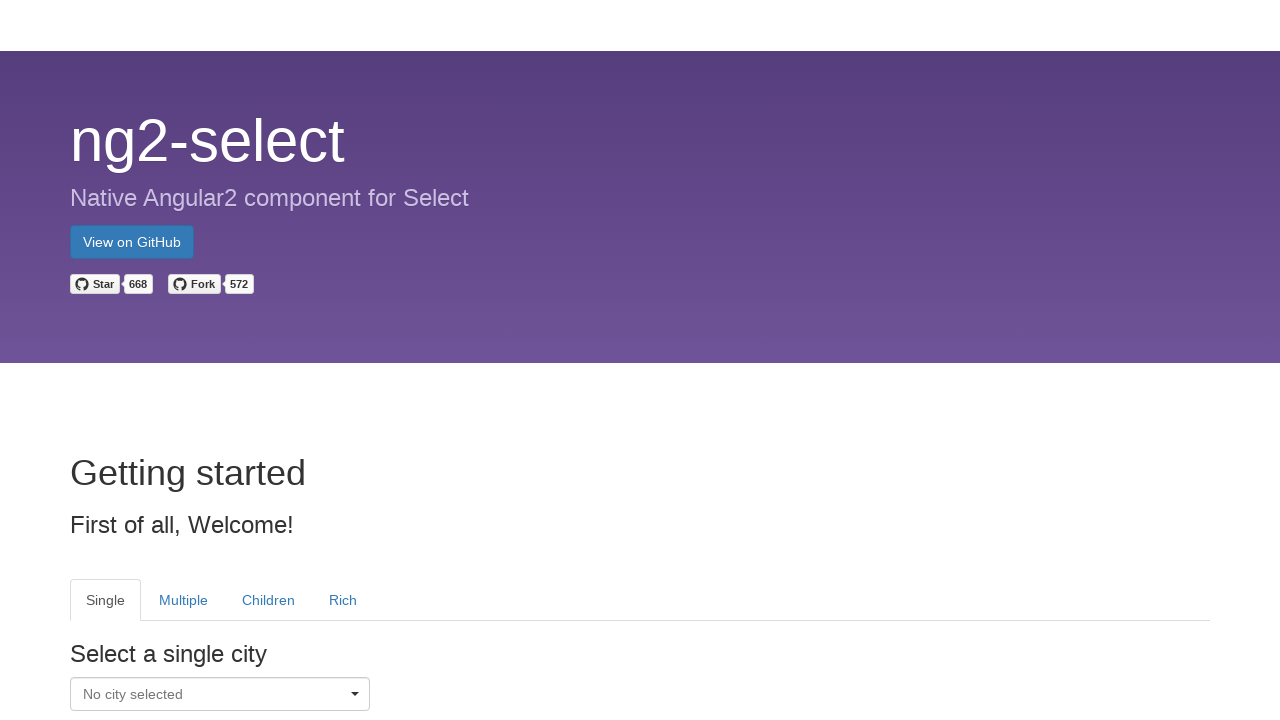

Waited 3 seconds for page to load
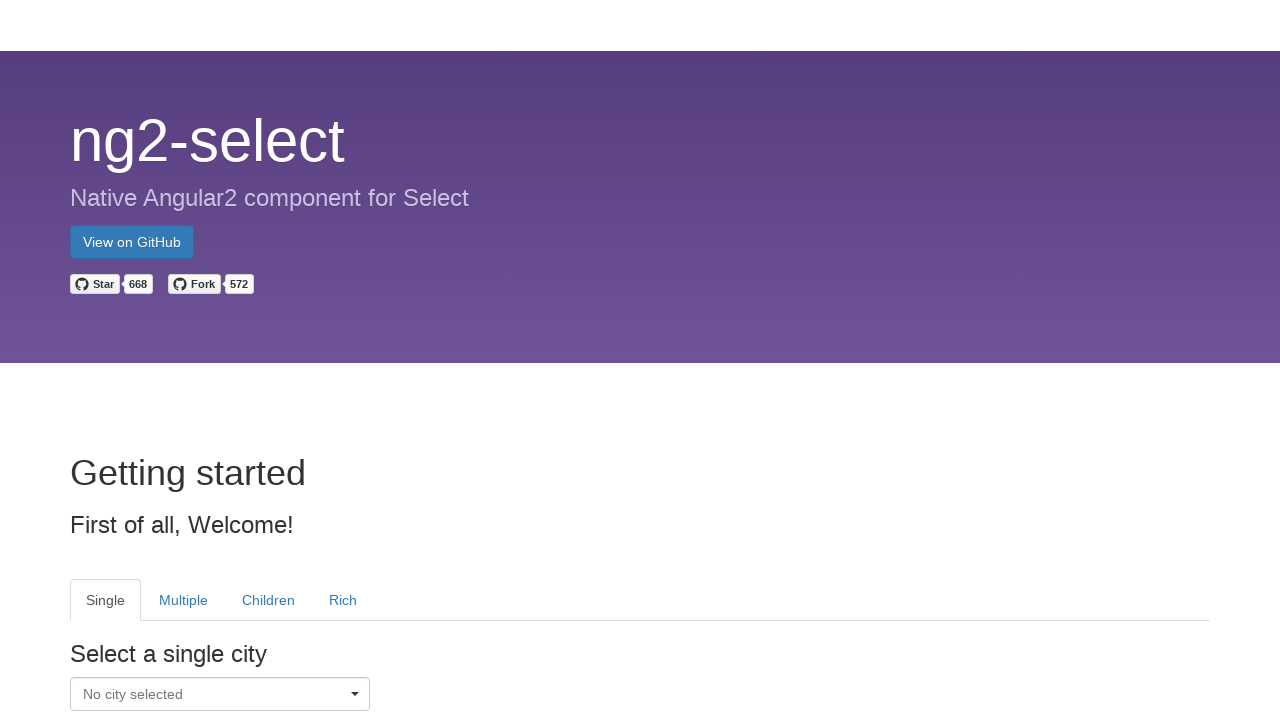

Clicked dropdown caret to open custom dropdown at (355, 697) on xpath=//tab[@heading='Single']//i[@class='caret pull-right']
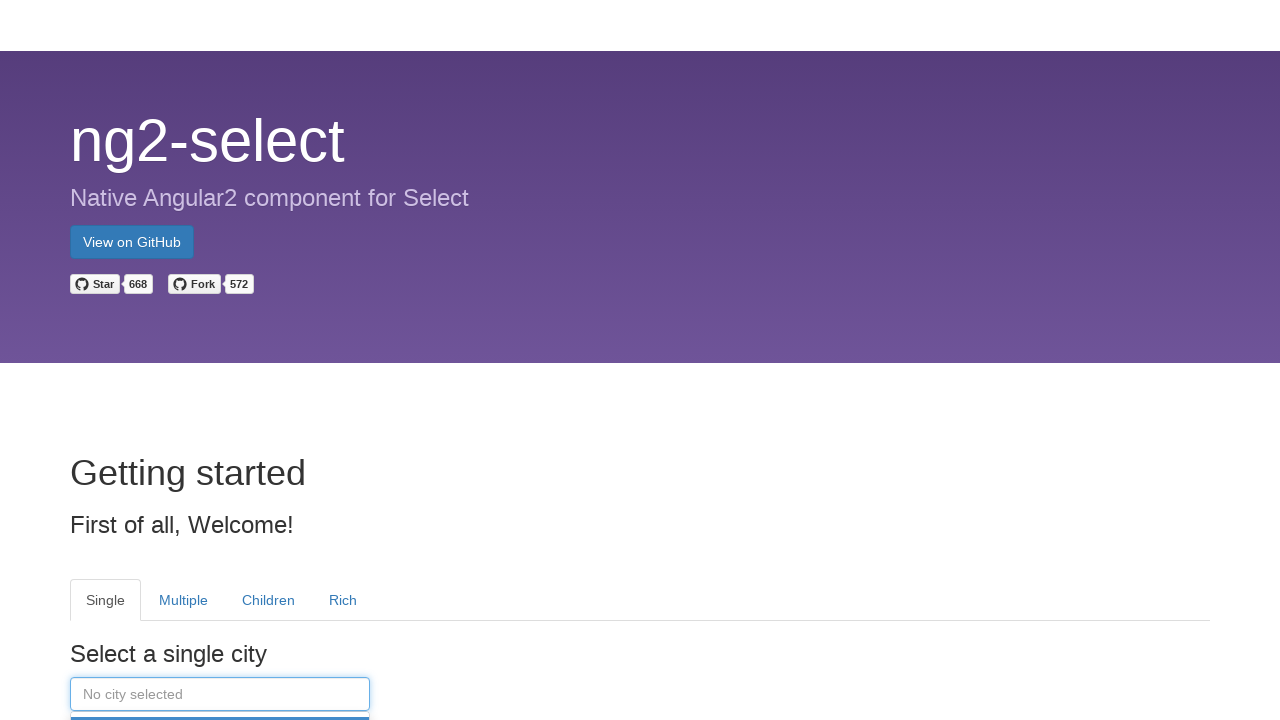

Dropdown menu items loaded
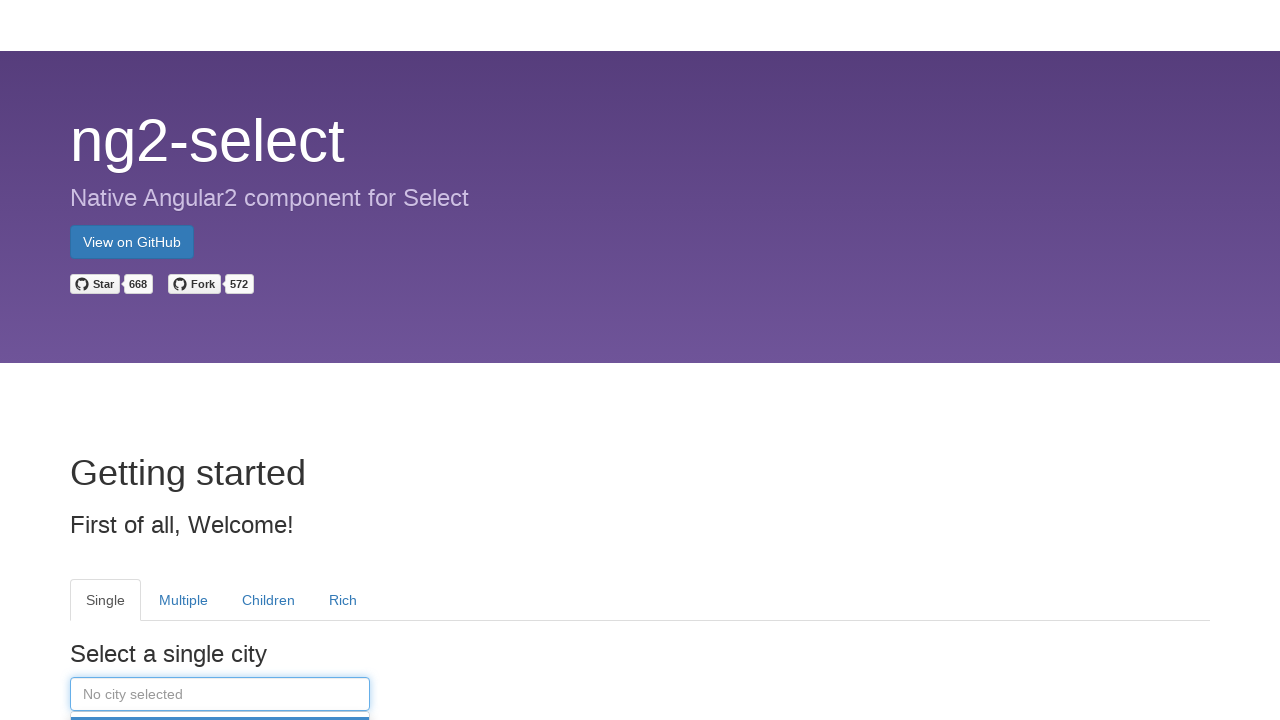

Selected Barcelona from dropdown at (220, 360) on xpath=//tab[@heading='Single']//li[@role='menuitem']//a//div[text()='Barcelona']
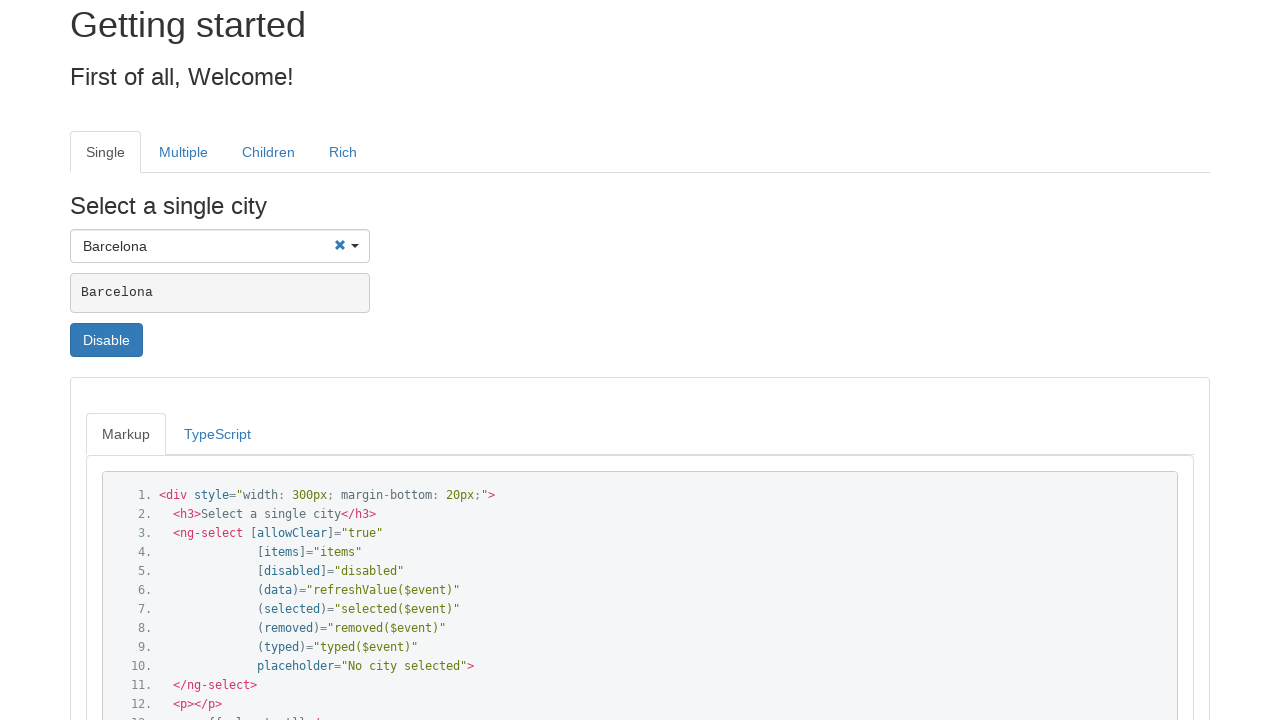

Verified Barcelona selection is displayed in dropdown field
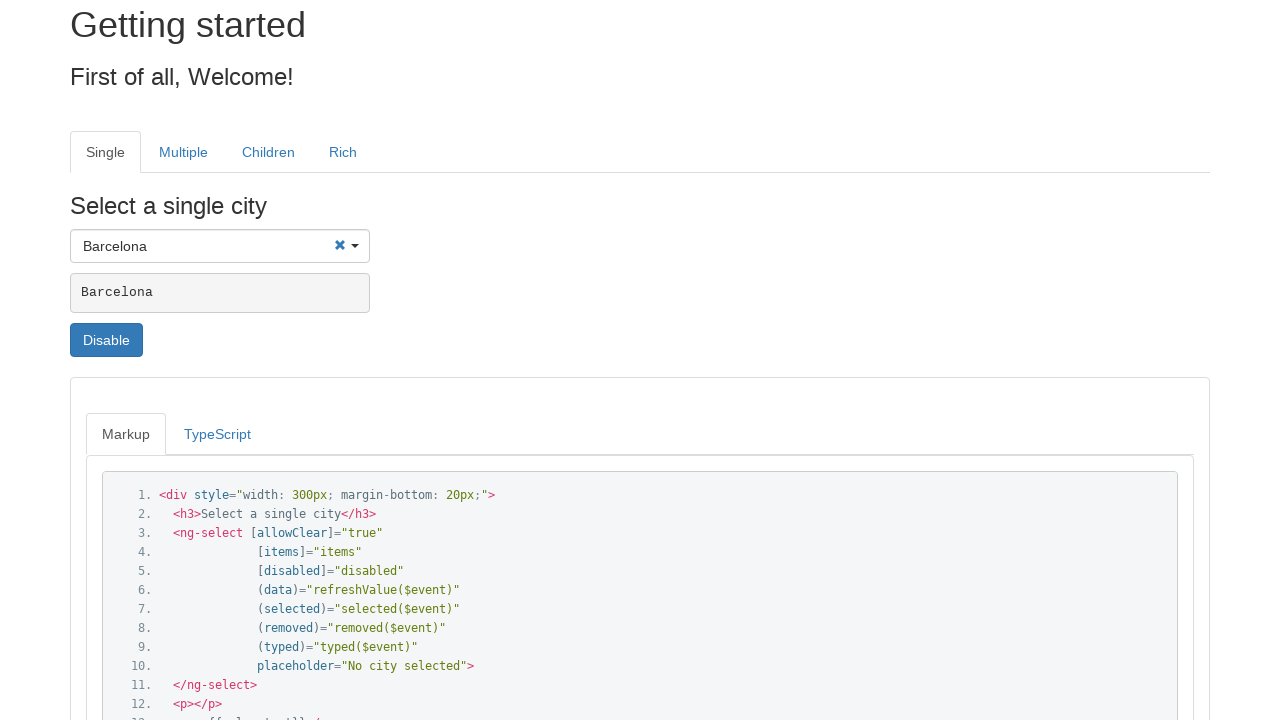

Clicked dropdown caret to open menu for next selection at (355, 249) on xpath=//tab[@heading='Single']//i[@class='caret pull-right']
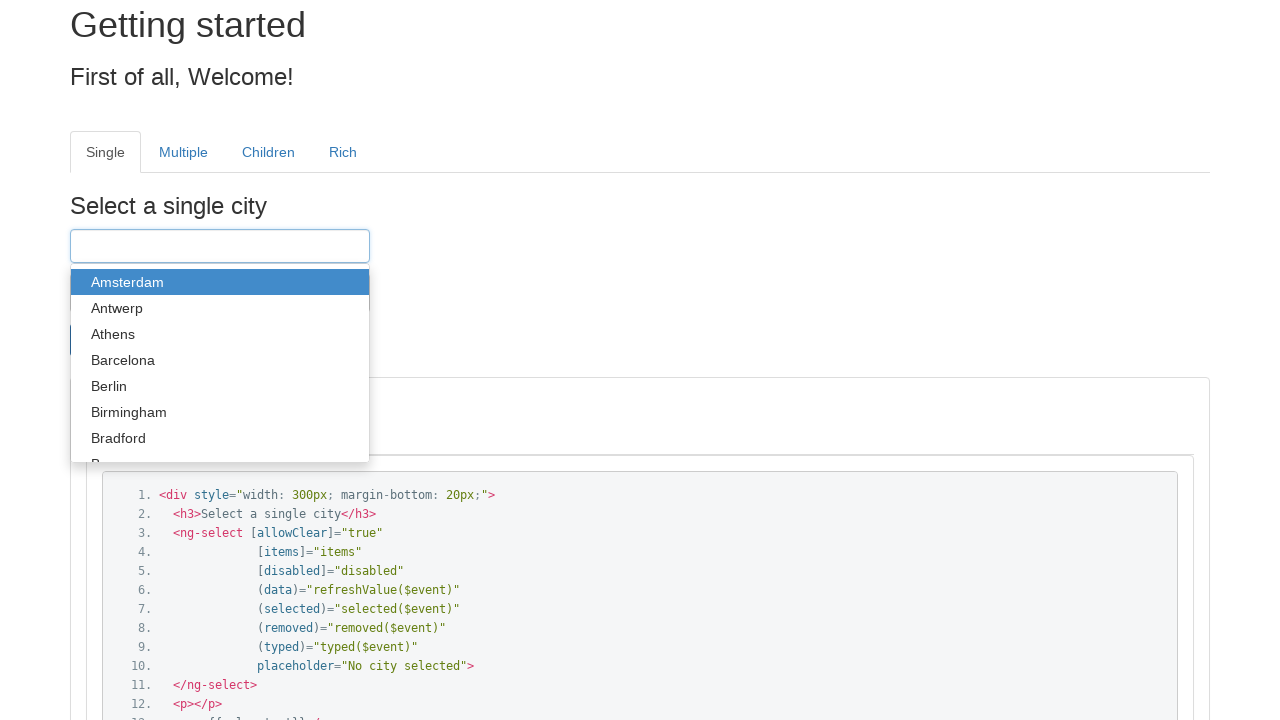

Dropdown menu items loaded
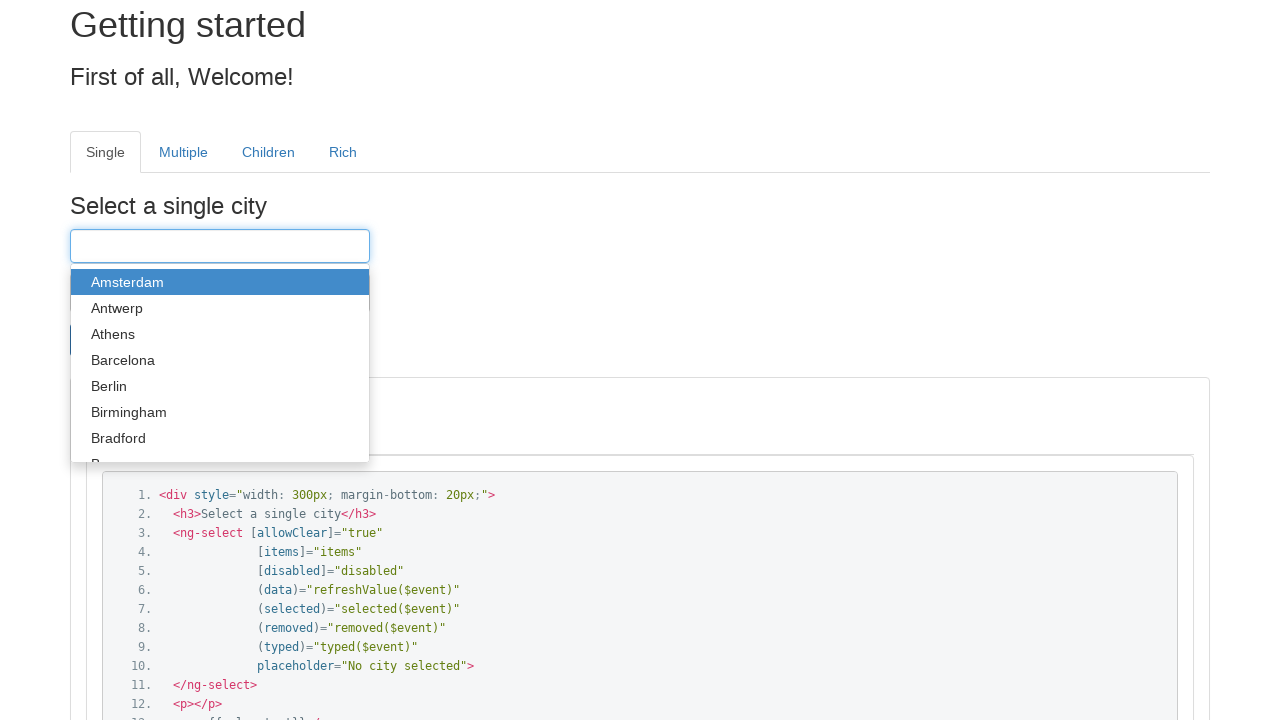

Selected Cologne from dropdown at (220, 363) on xpath=//tab[@heading='Single']//li[@role='menuitem']//a//div[text()='Cologne']
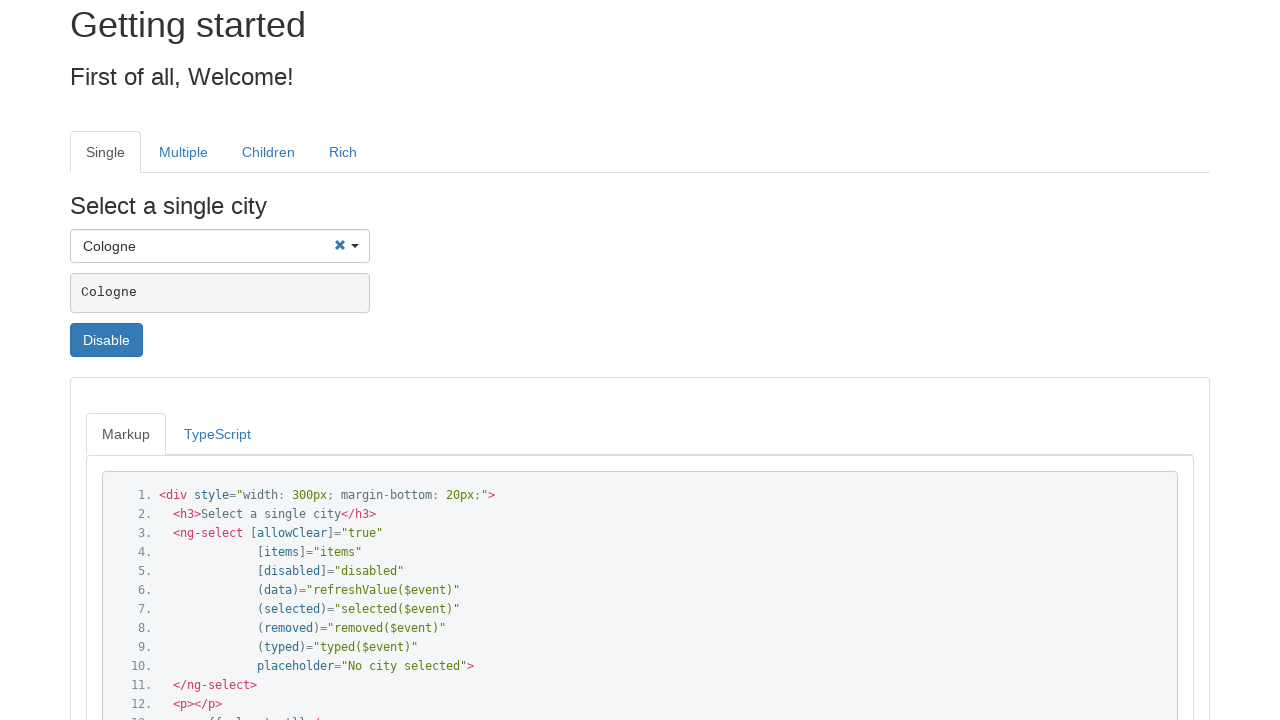

Clicked dropdown caret to open menu for next selection at (355, 249) on xpath=//tab[@heading='Single']//i[@class='caret pull-right']
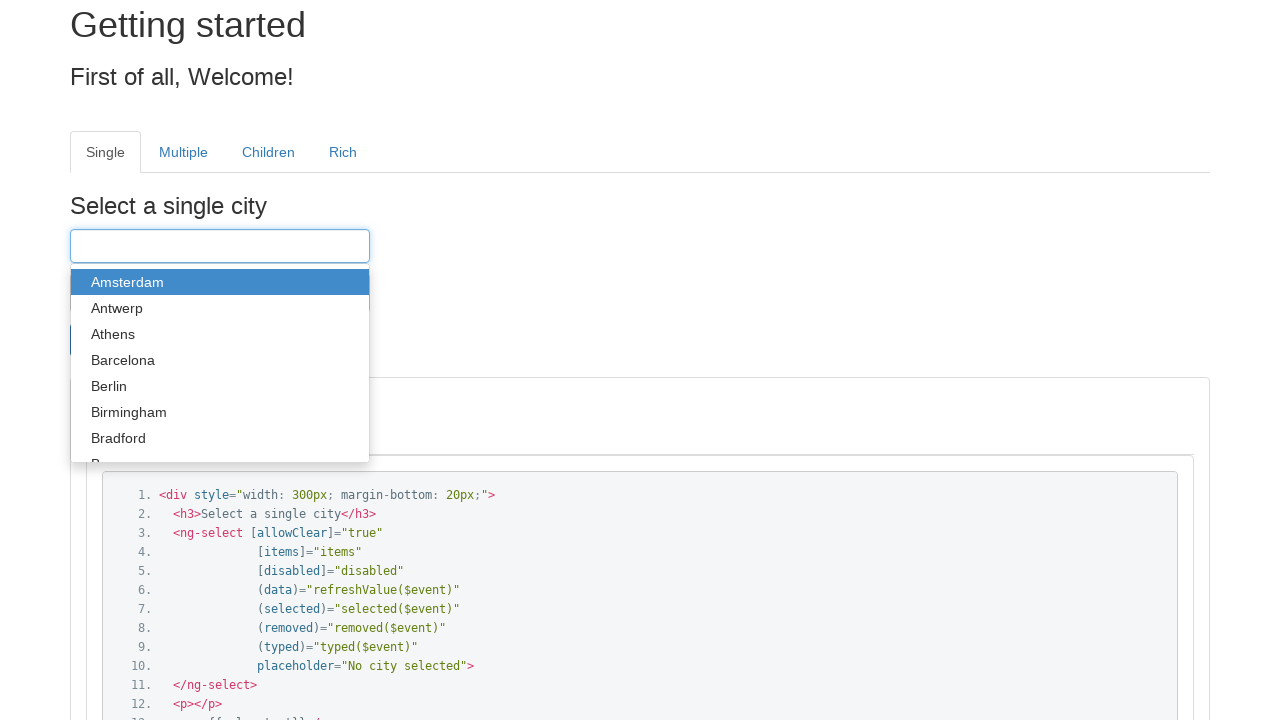

Dropdown menu items loaded
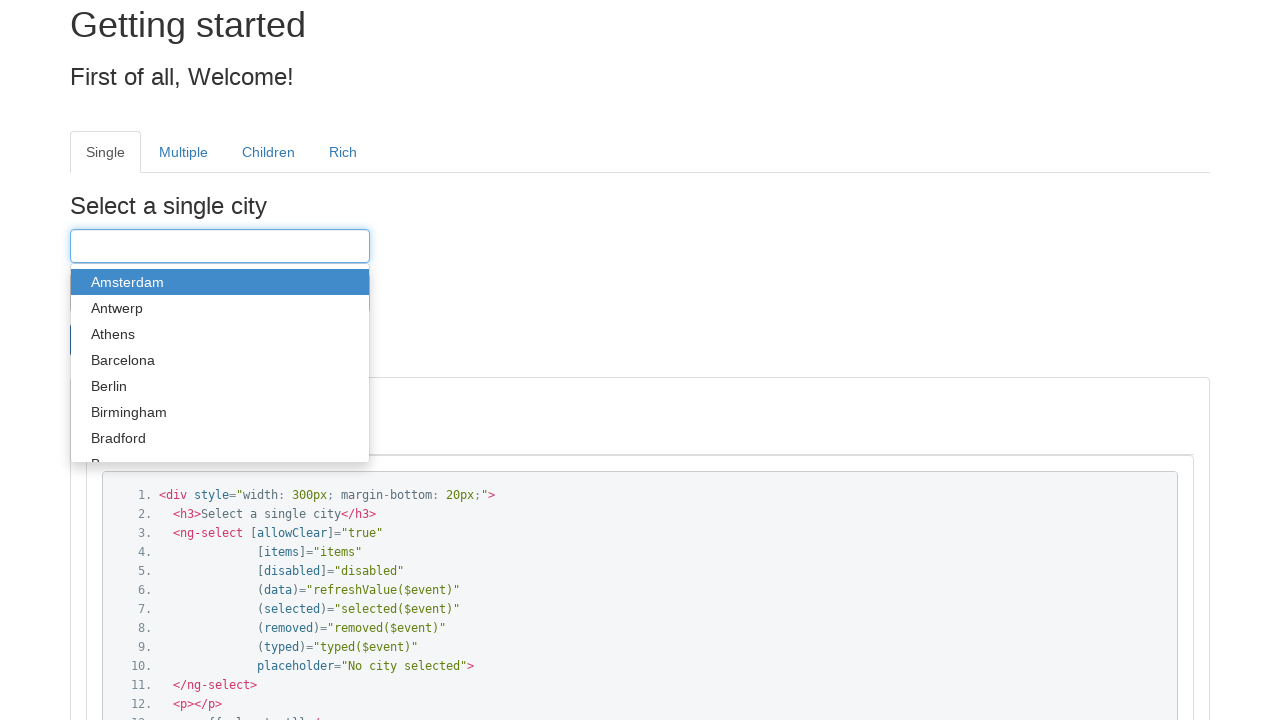

Selected Amsterdam from dropdown at (220, 282) on xpath=//tab[@heading='Single']//li[@role='menuitem']//a//div[text()='Amsterdam']
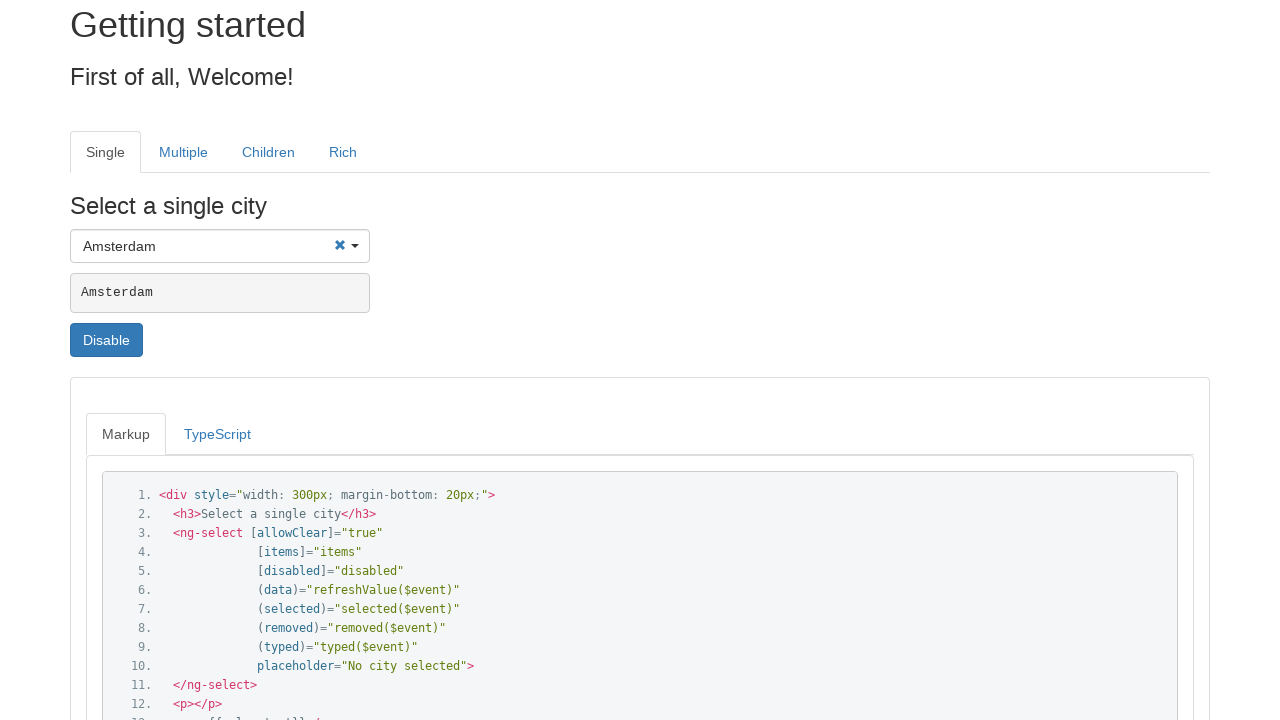

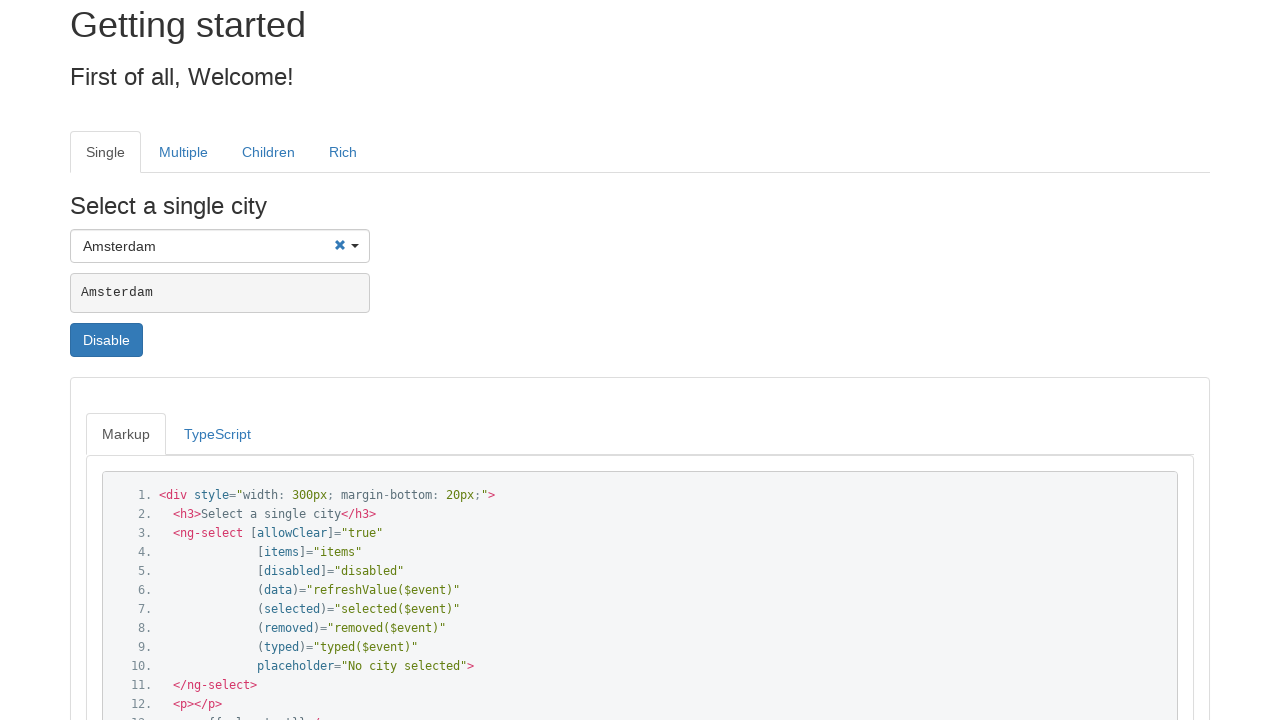